Tests the main website functionality by clicking on showcase section, verifying headings, navigating to clients section, and checking the contact form visibility

Starting URL: https://codicis.vercel.app/

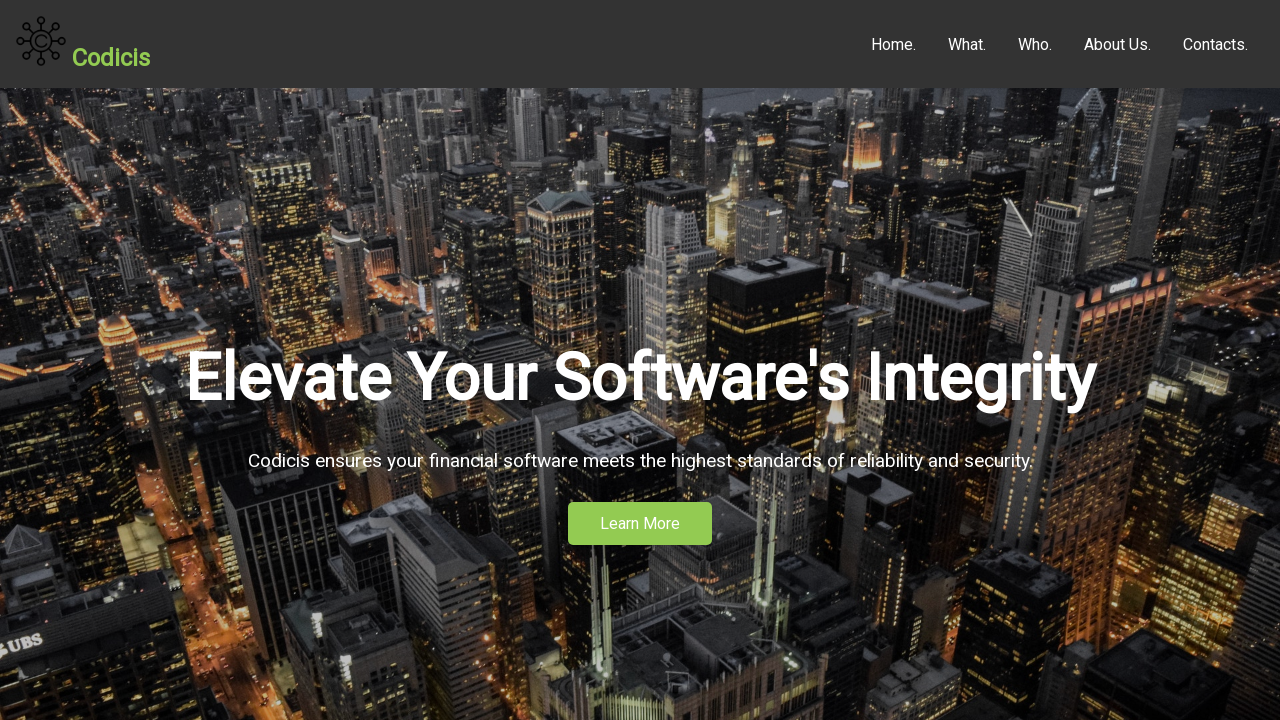

Clicked on showcase section with 'Elevate Your Software's Integrity' text at (640, 360) on text=Elevate Your Software's Integrity Codicis ensures
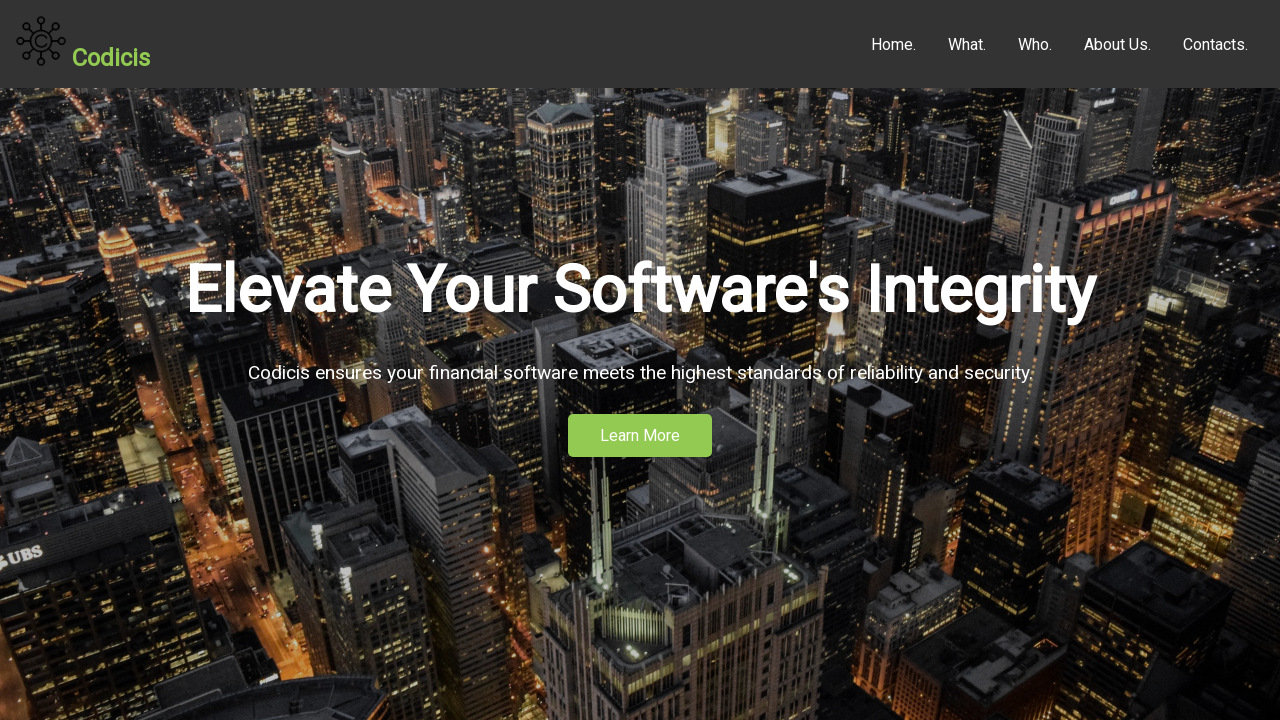

Main heading element became visible
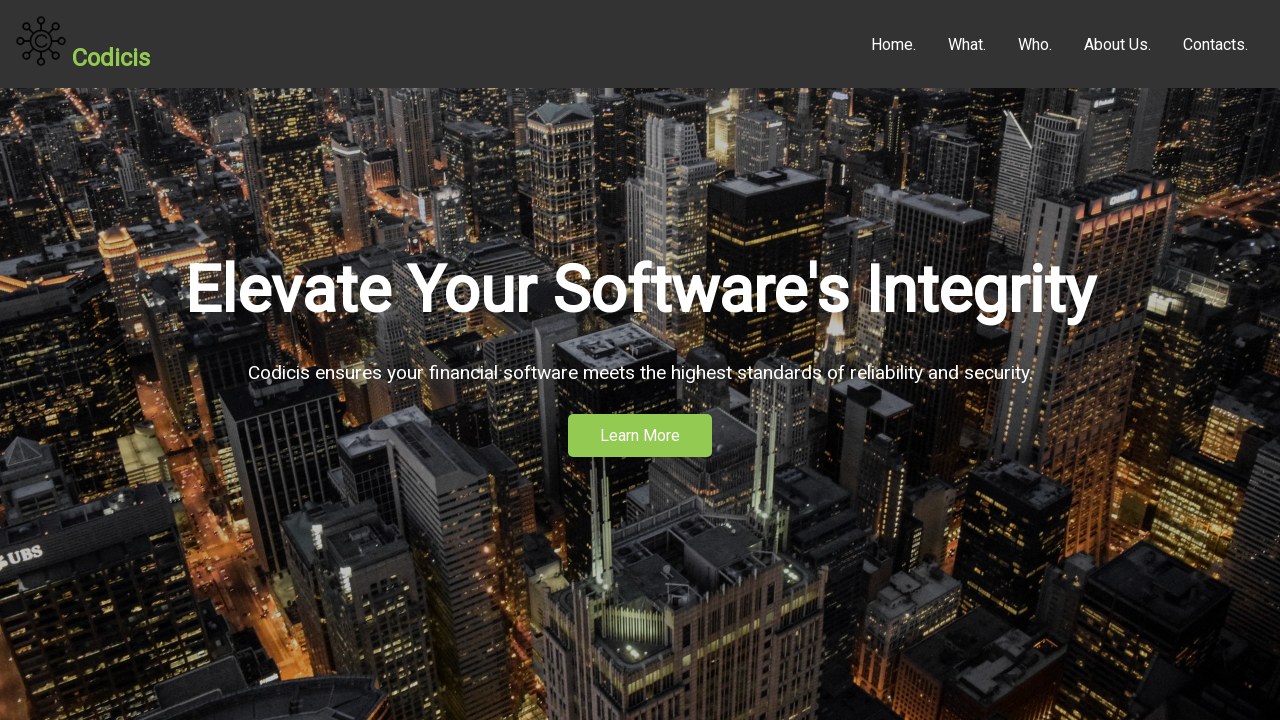

Clicked on Clients section at (640, 361) on #clients
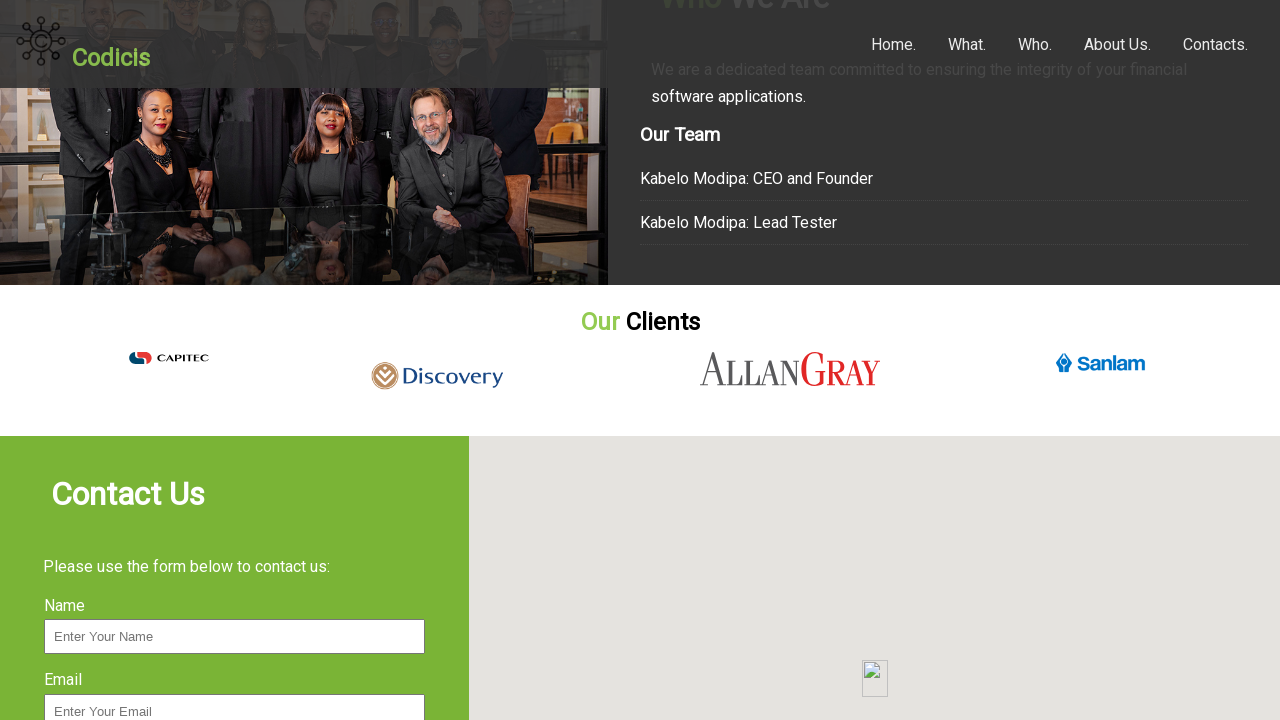

Clicked on Contact Us section at (235, 460) on text=Contact Us Please use the form below to contact us:
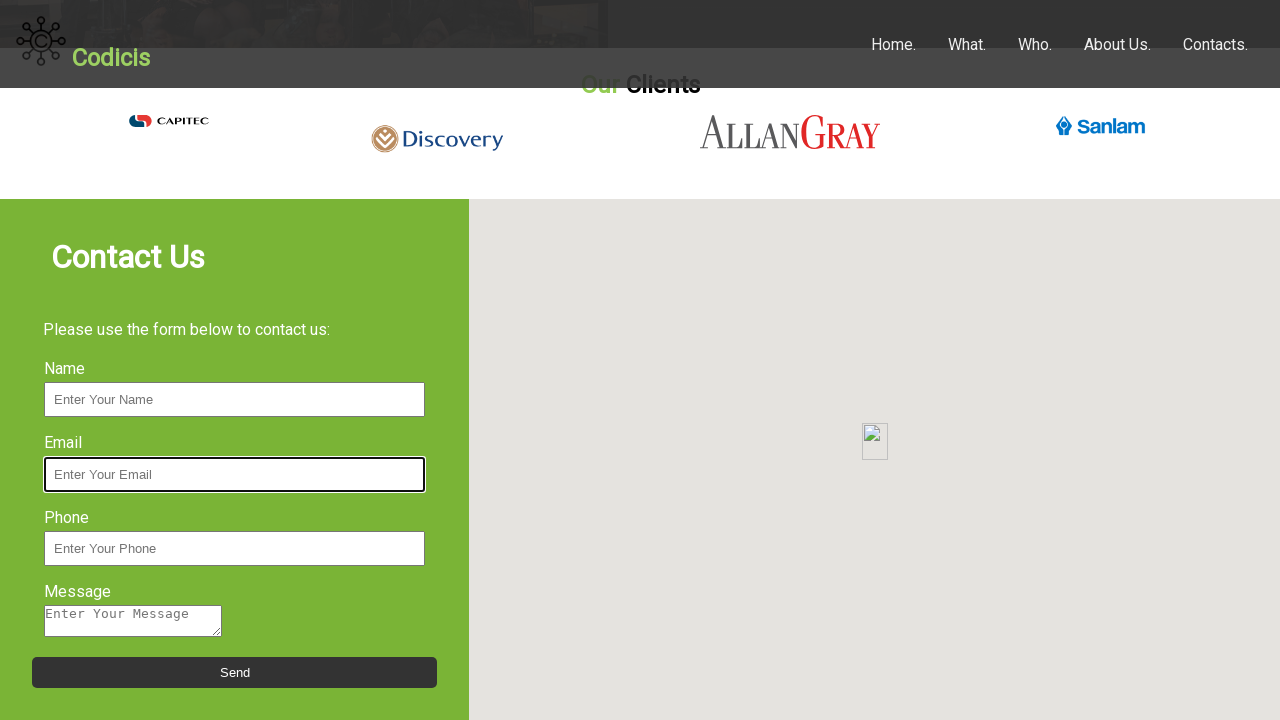

Contact form became visible
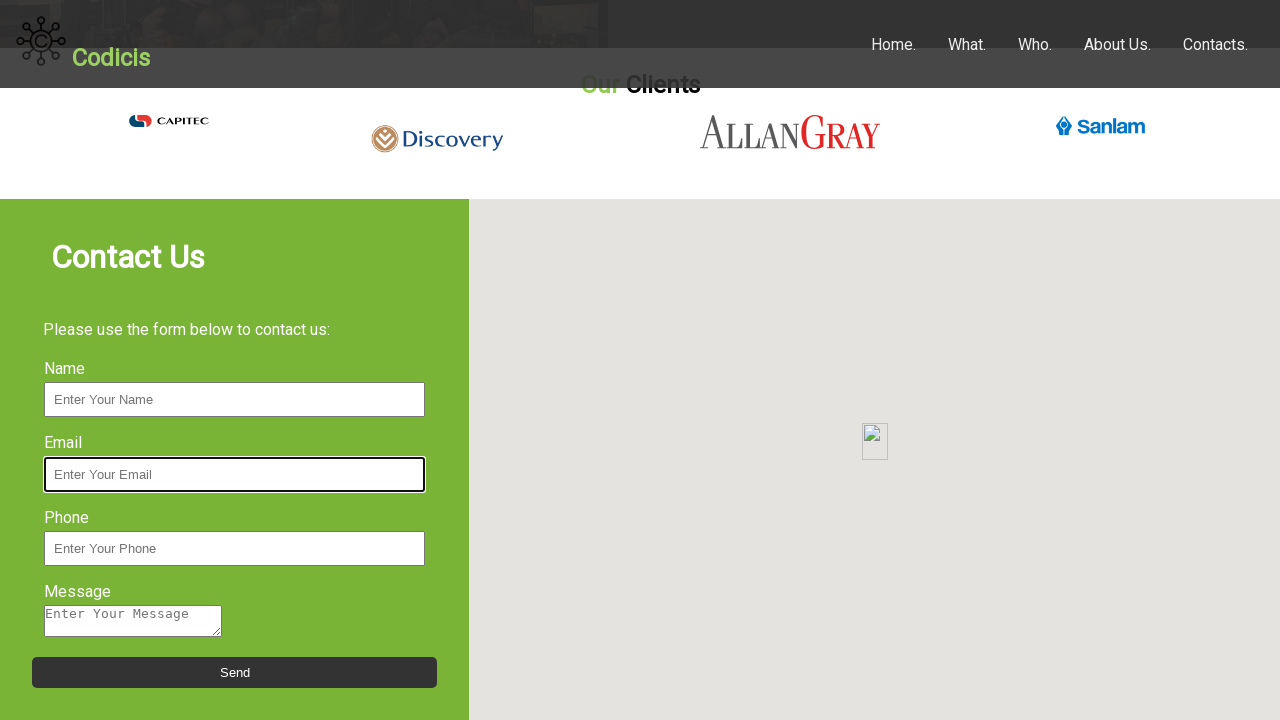

Name input field became visible
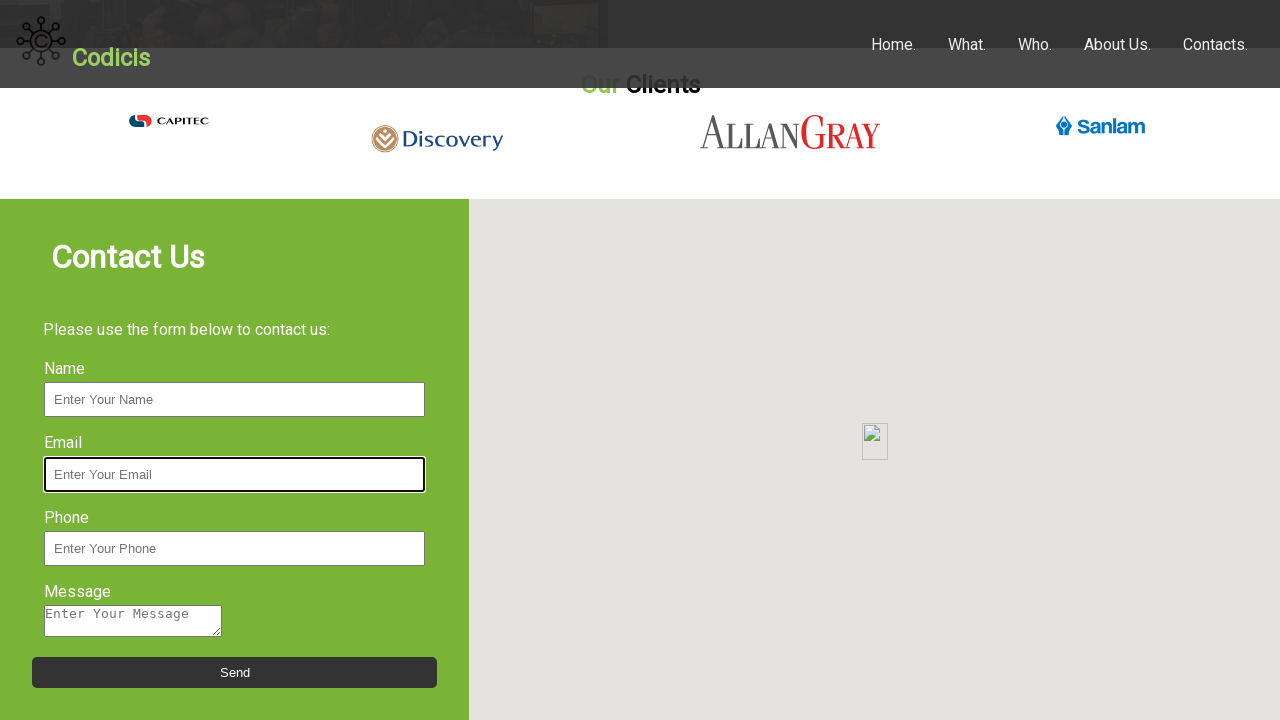

Email input field became visible
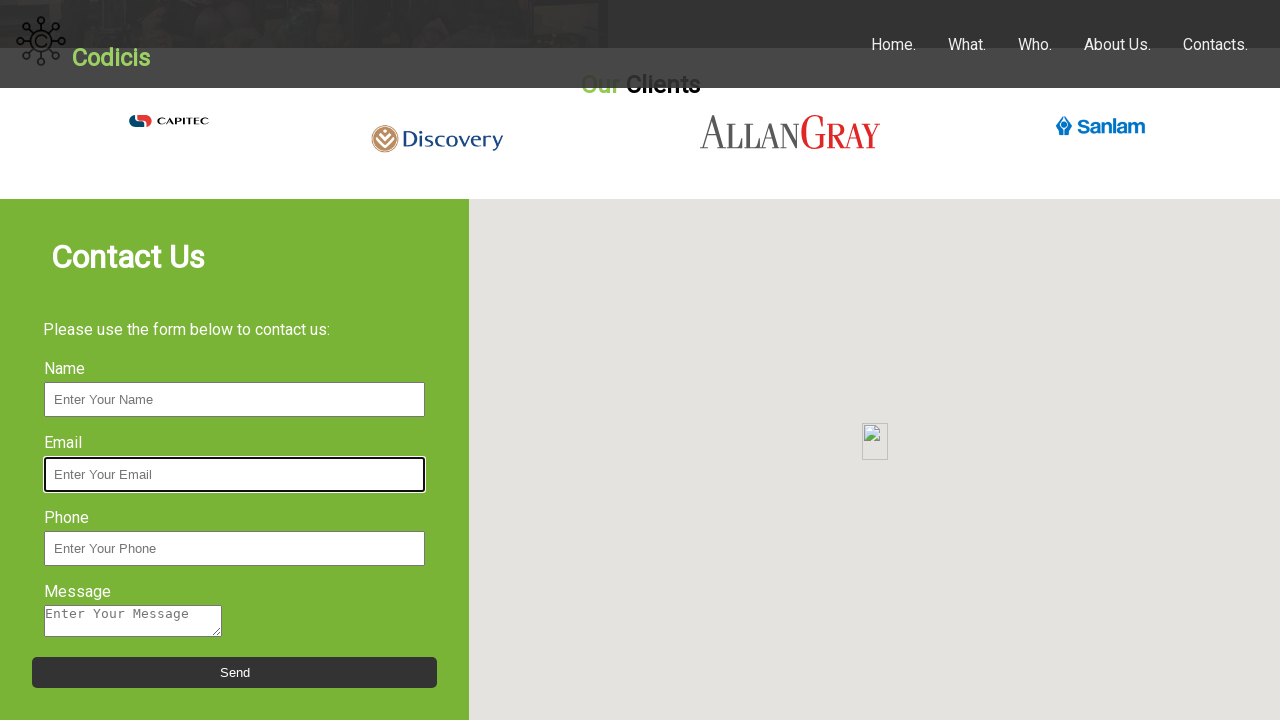

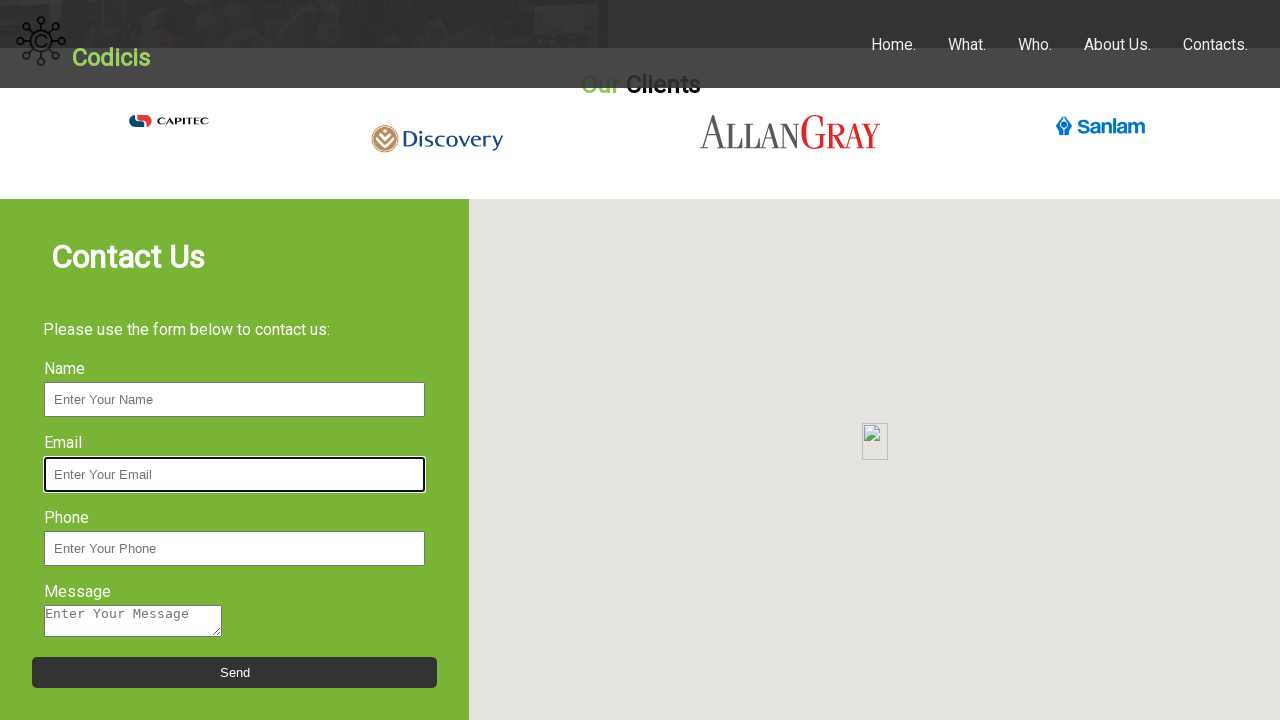